Navigates to shop page, adds multiple items to cart (Valentine Bear x2, Fluffy Bunny x5, Stuffed Frog x2), then navigates to the cart page

Starting URL: http://jupiter.cloud.planittesting.com

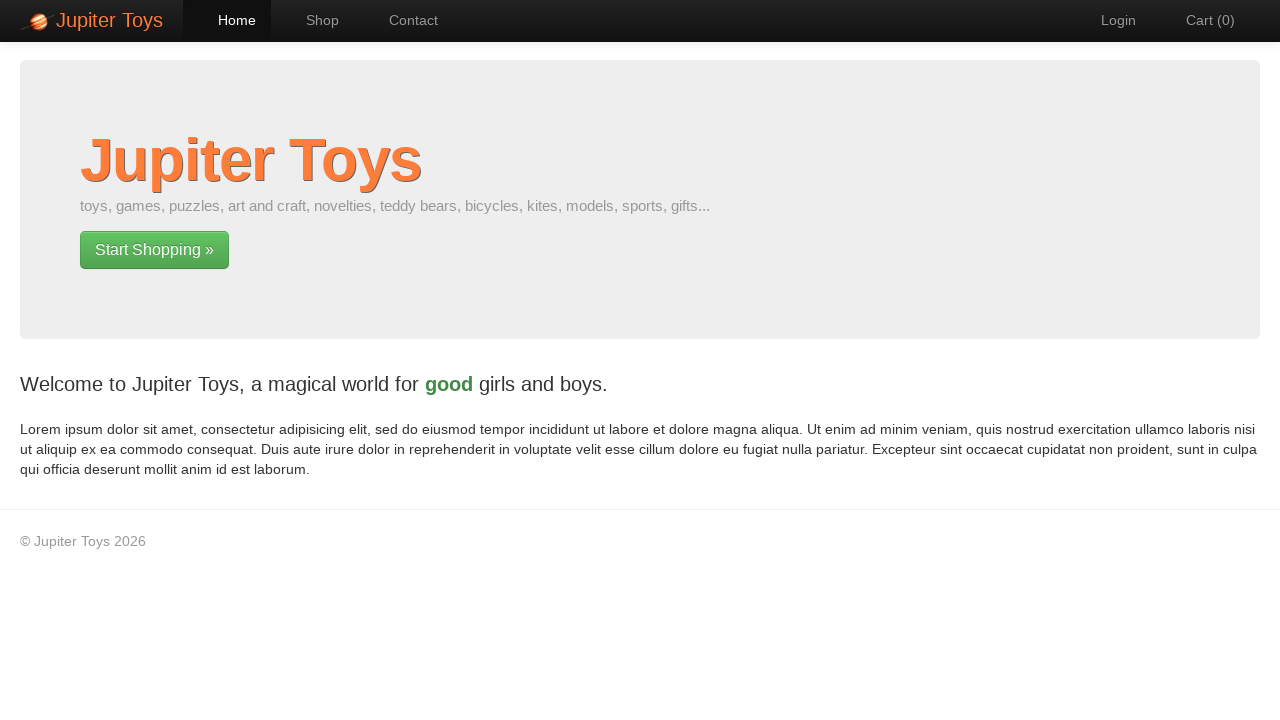

Clicked link to navigate to shop page at (312, 20) on a[href='#/shop']
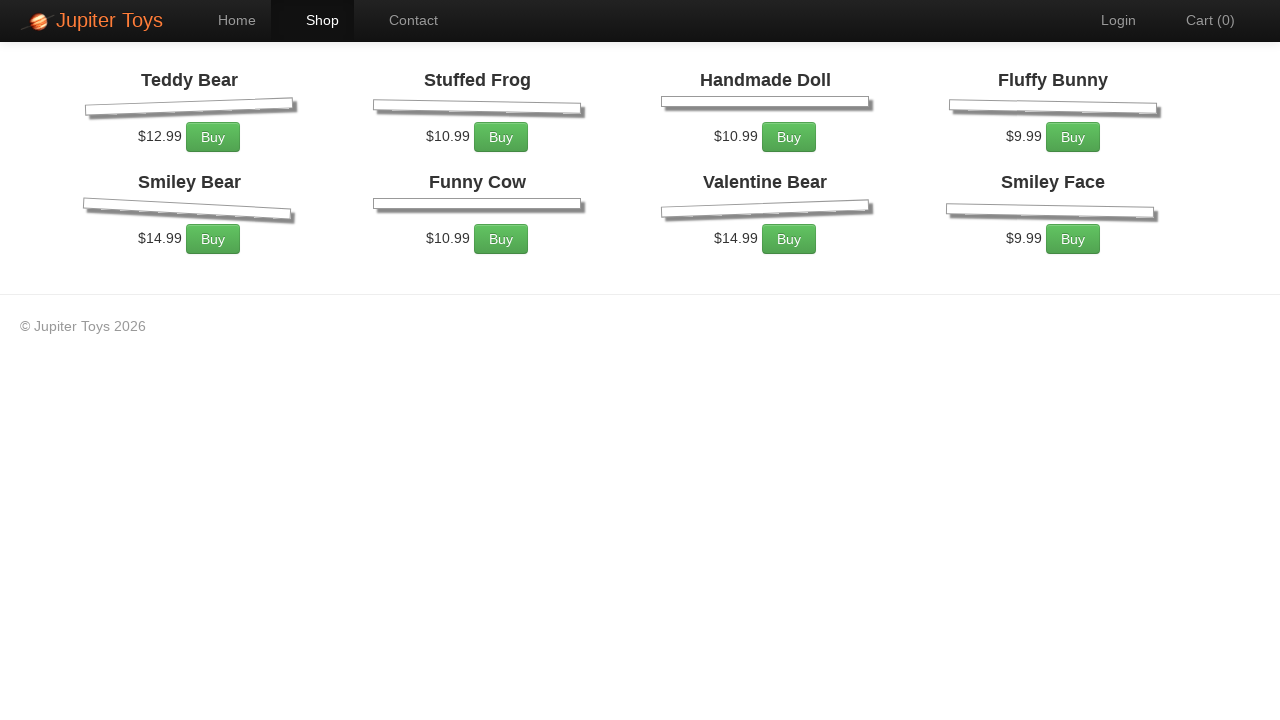

Shop page loaded with products visible
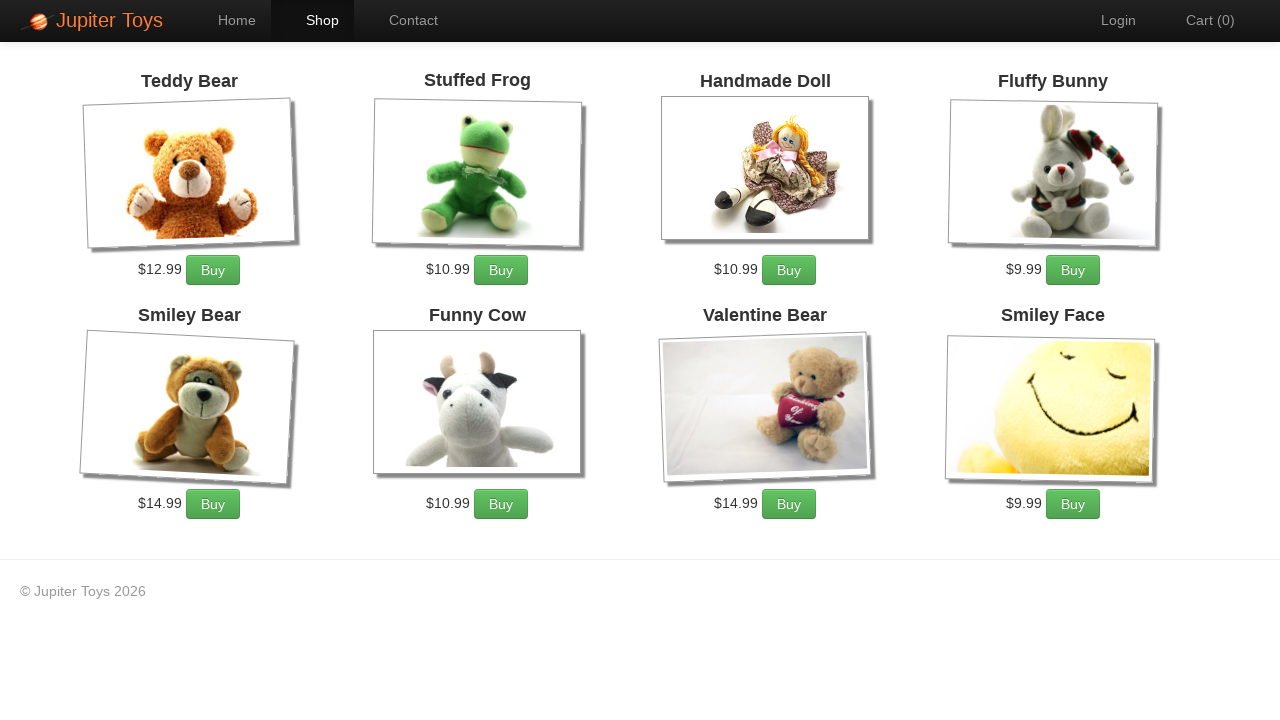

Added Valentine Bear to cart (quantity: 1/2) at (789, 504) on li:has-text('Valentine Bear') a.btn
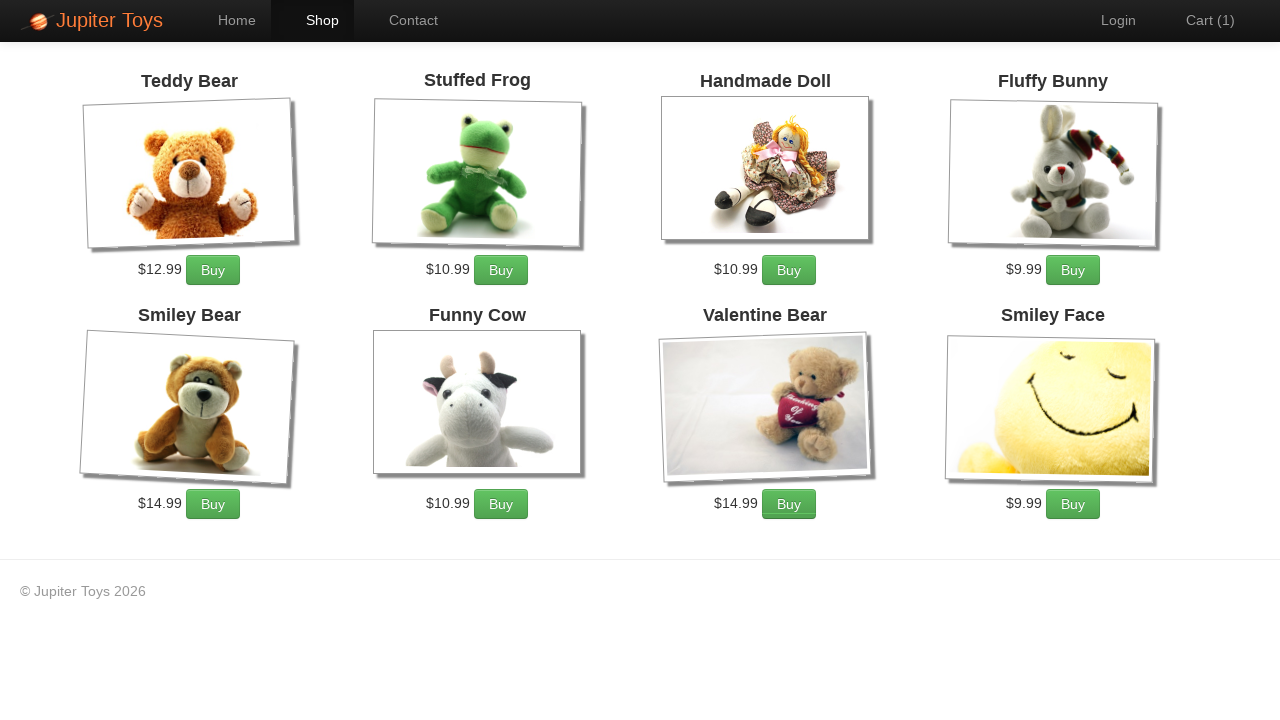

Added Valentine Bear to cart (quantity: 2/2) at (789, 504) on li:has-text('Valentine Bear') a.btn
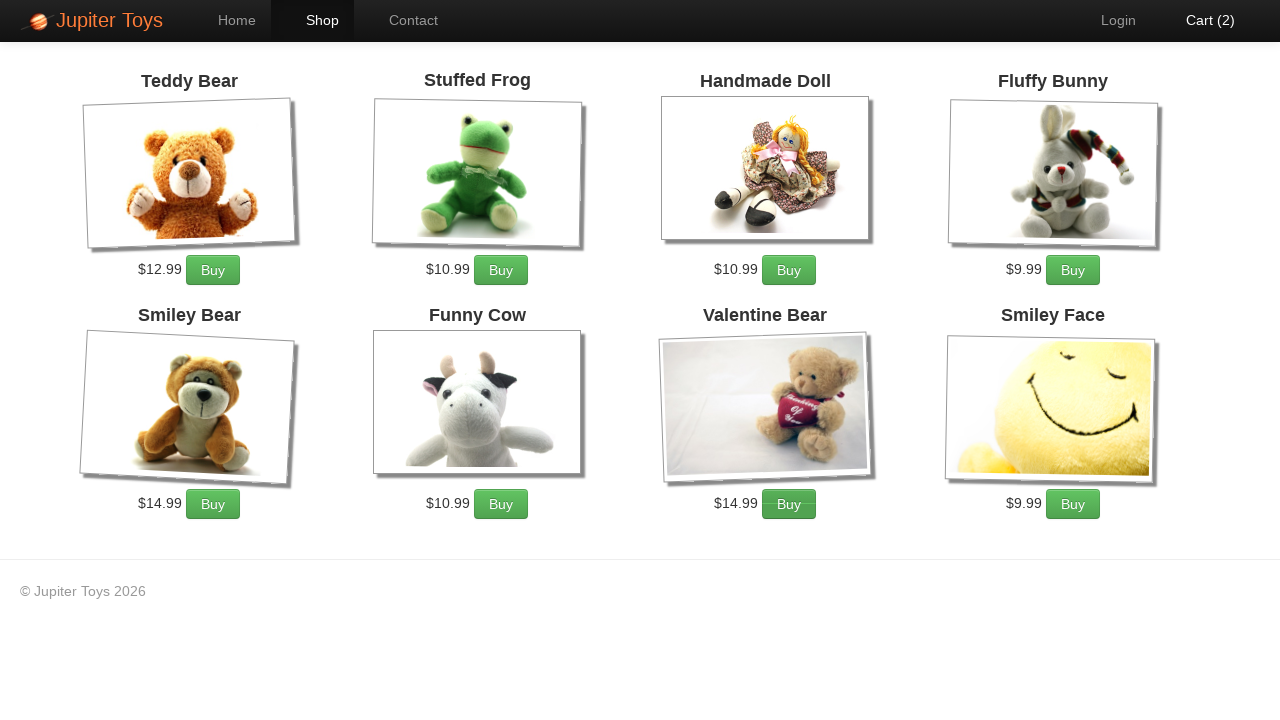

Added Fluffy Bunny to cart (quantity: 1/5) at (1073, 270) on li:has-text('Fluffy Bunny') a.btn
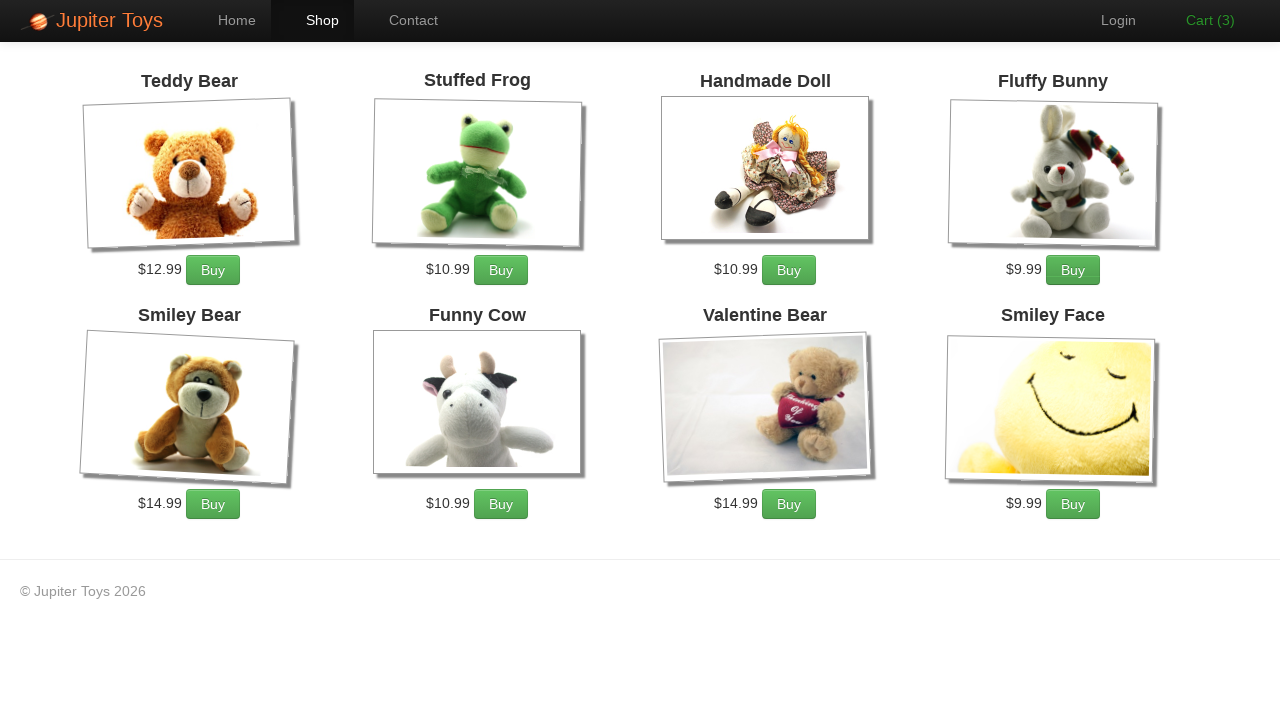

Added Fluffy Bunny to cart (quantity: 2/5) at (1073, 270) on li:has-text('Fluffy Bunny') a.btn
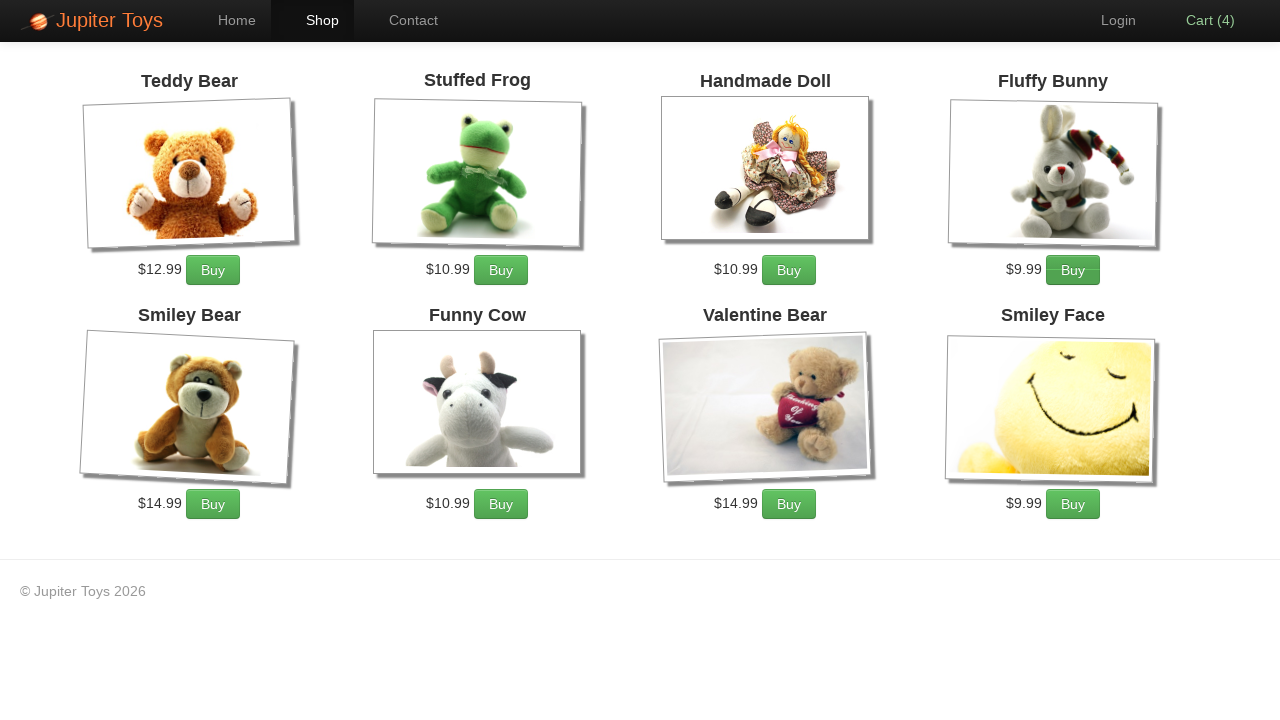

Added Fluffy Bunny to cart (quantity: 3/5) at (1073, 270) on li:has-text('Fluffy Bunny') a.btn
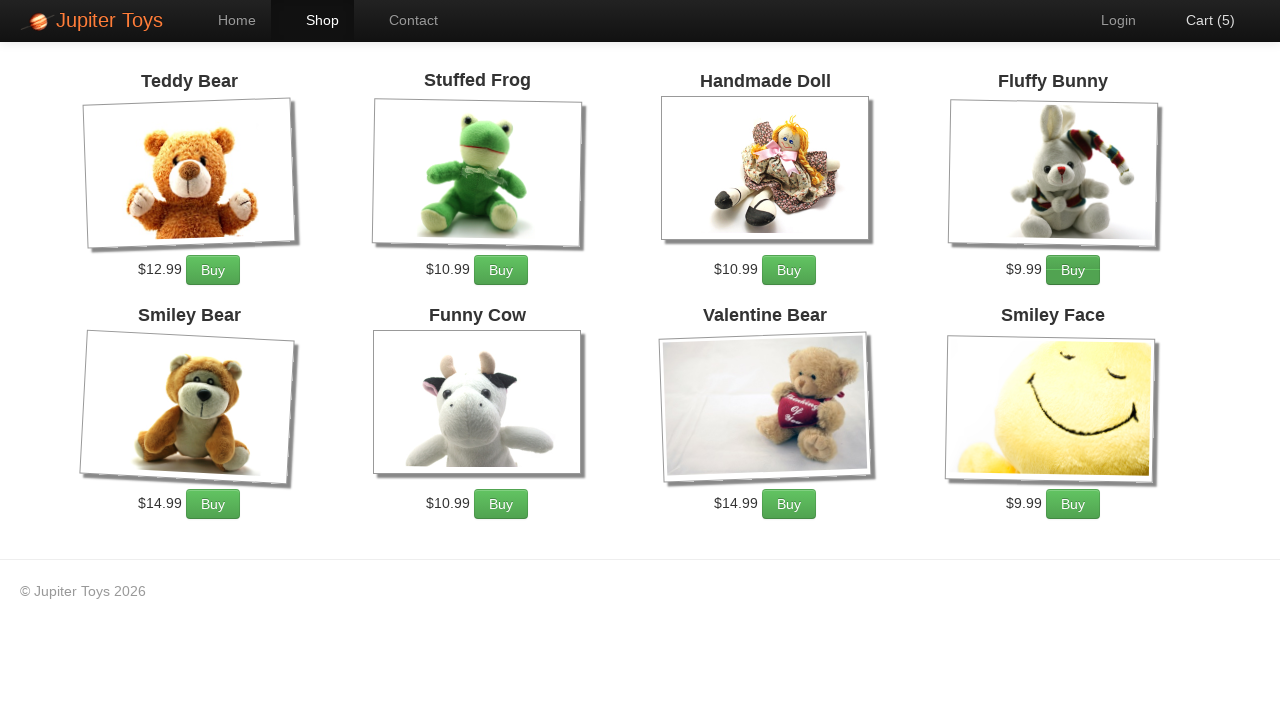

Added Fluffy Bunny to cart (quantity: 4/5) at (1073, 270) on li:has-text('Fluffy Bunny') a.btn
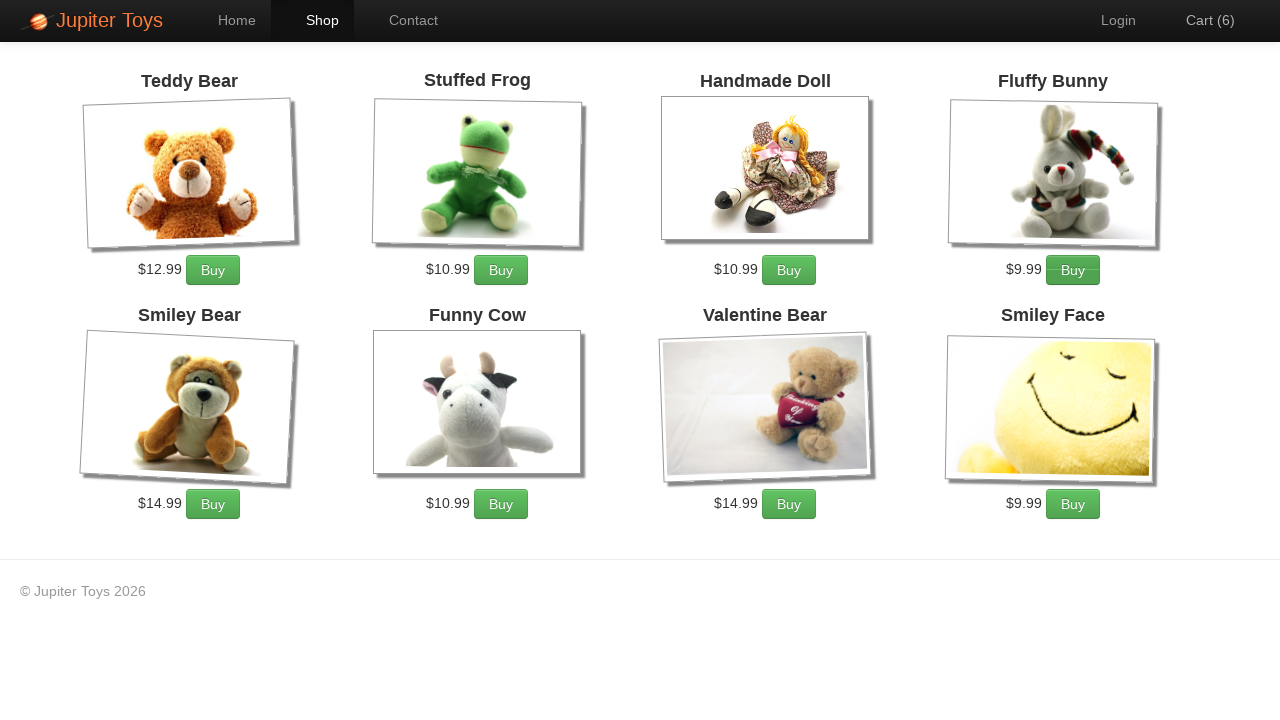

Added Fluffy Bunny to cart (quantity: 5/5) at (1073, 270) on li:has-text('Fluffy Bunny') a.btn
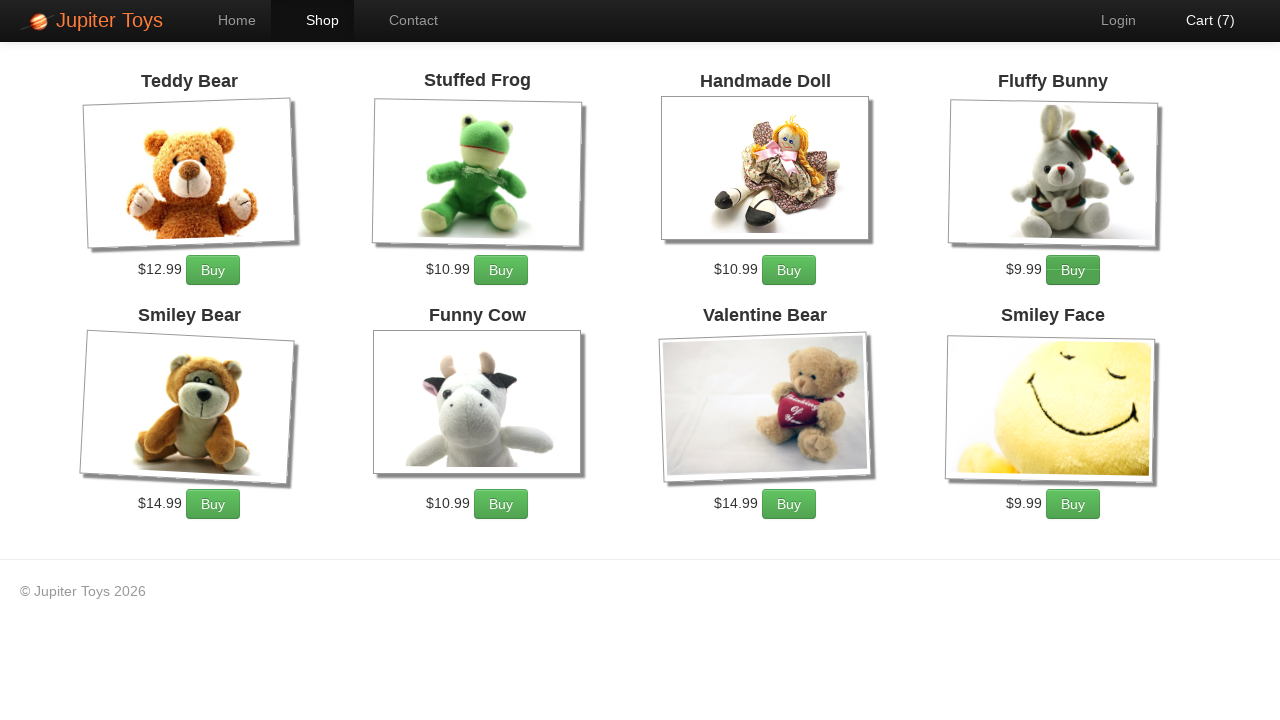

Added Stuffed Frog to cart (quantity: 1/2) at (501, 270) on li:has-text('Stuffed Frog') a.btn
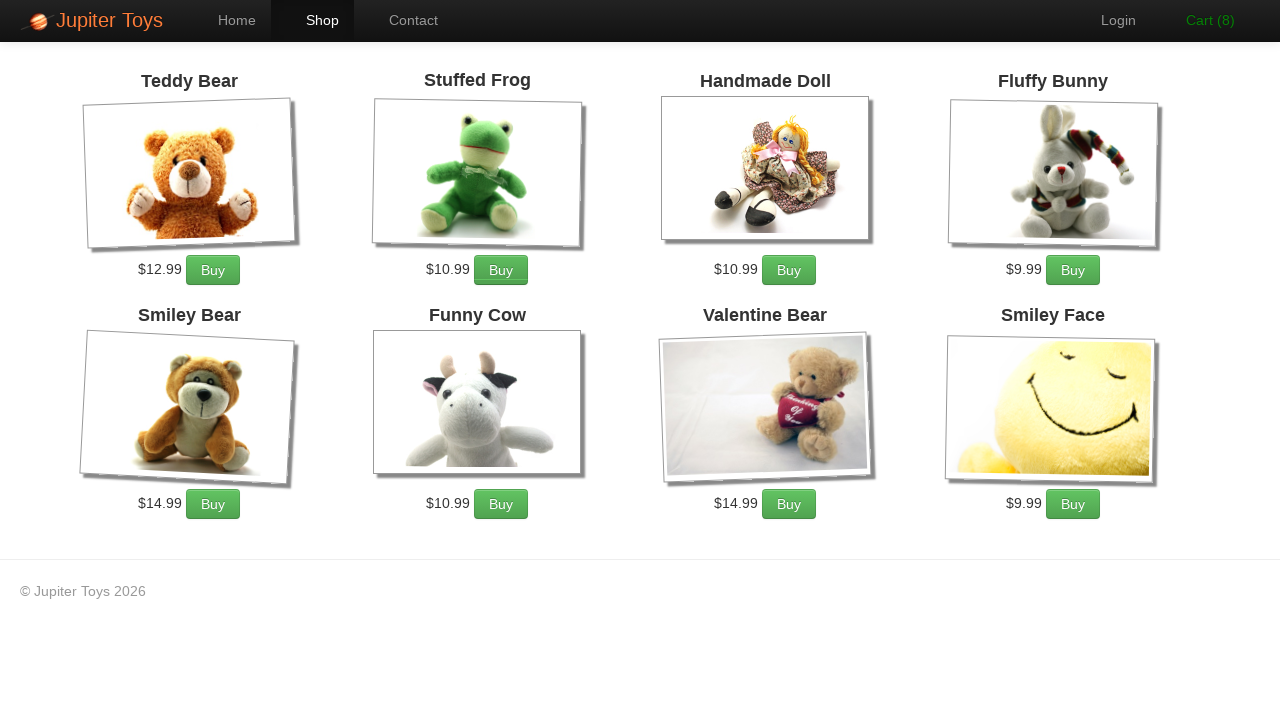

Added Stuffed Frog to cart (quantity: 2/2) at (501, 270) on li:has-text('Stuffed Frog') a.btn
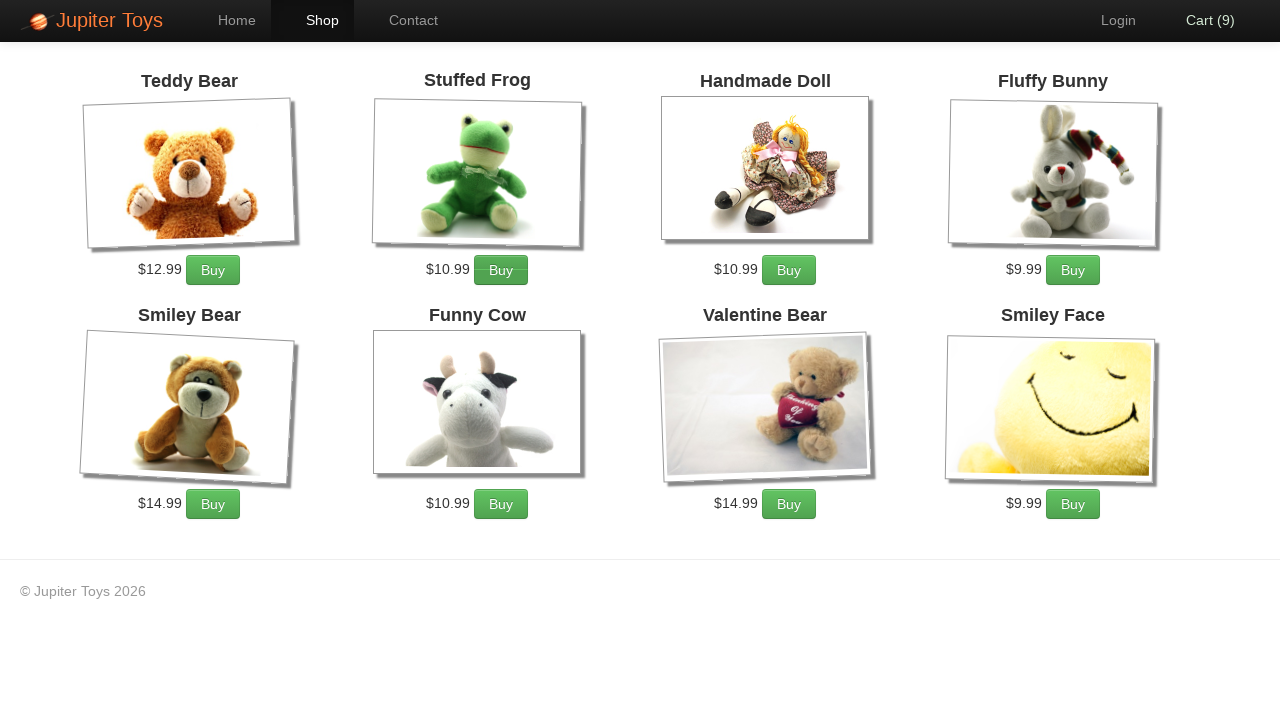

Clicked link to navigate to cart page at (1200, 20) on a[href='#/cart']
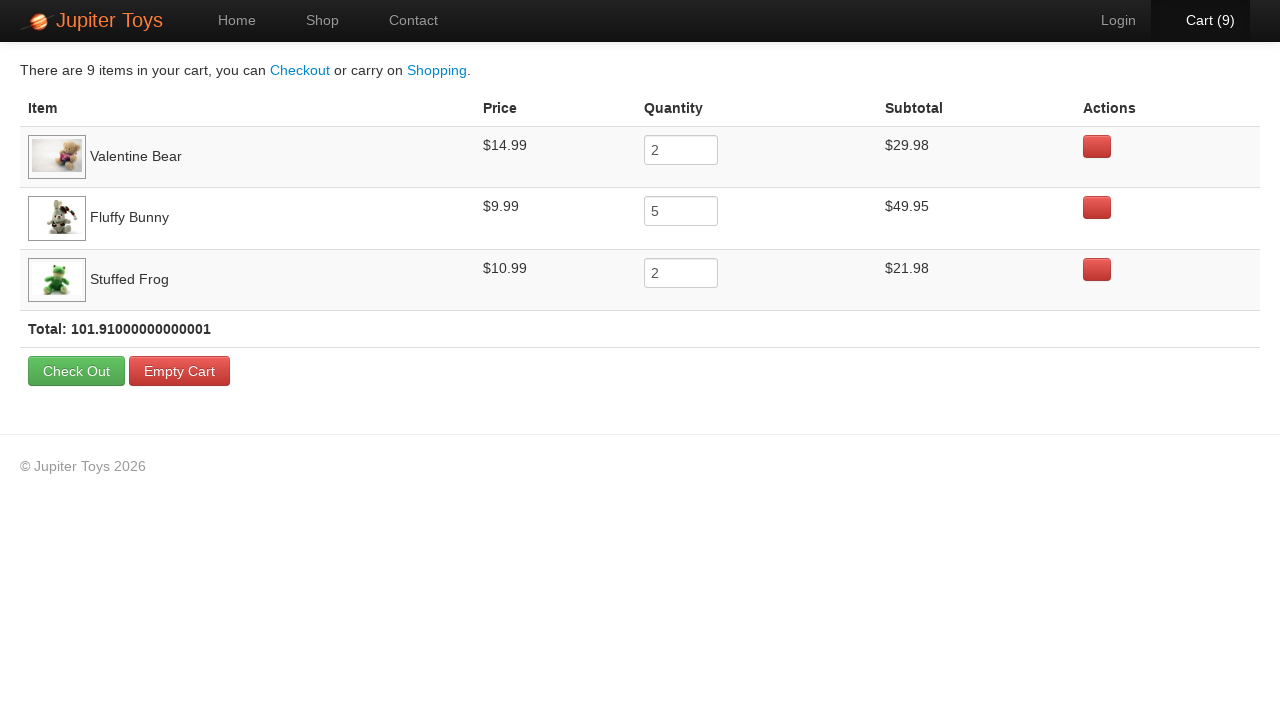

Cart page loaded with all items visible
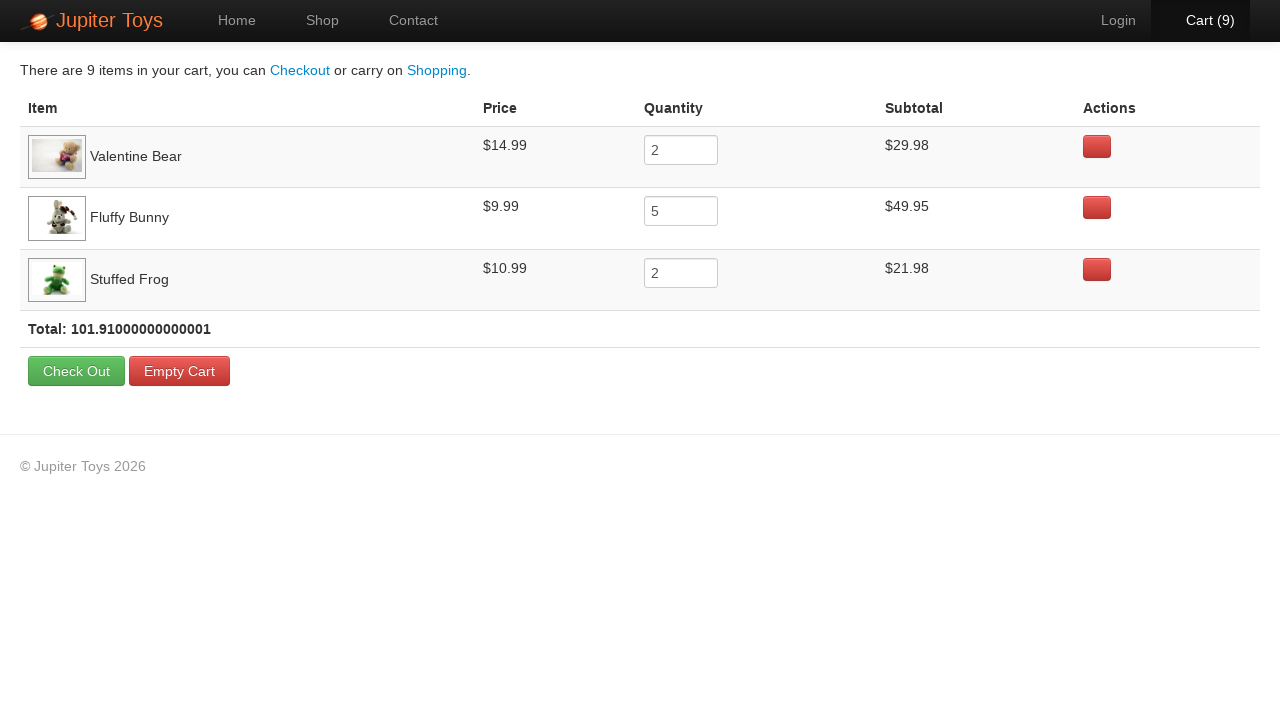

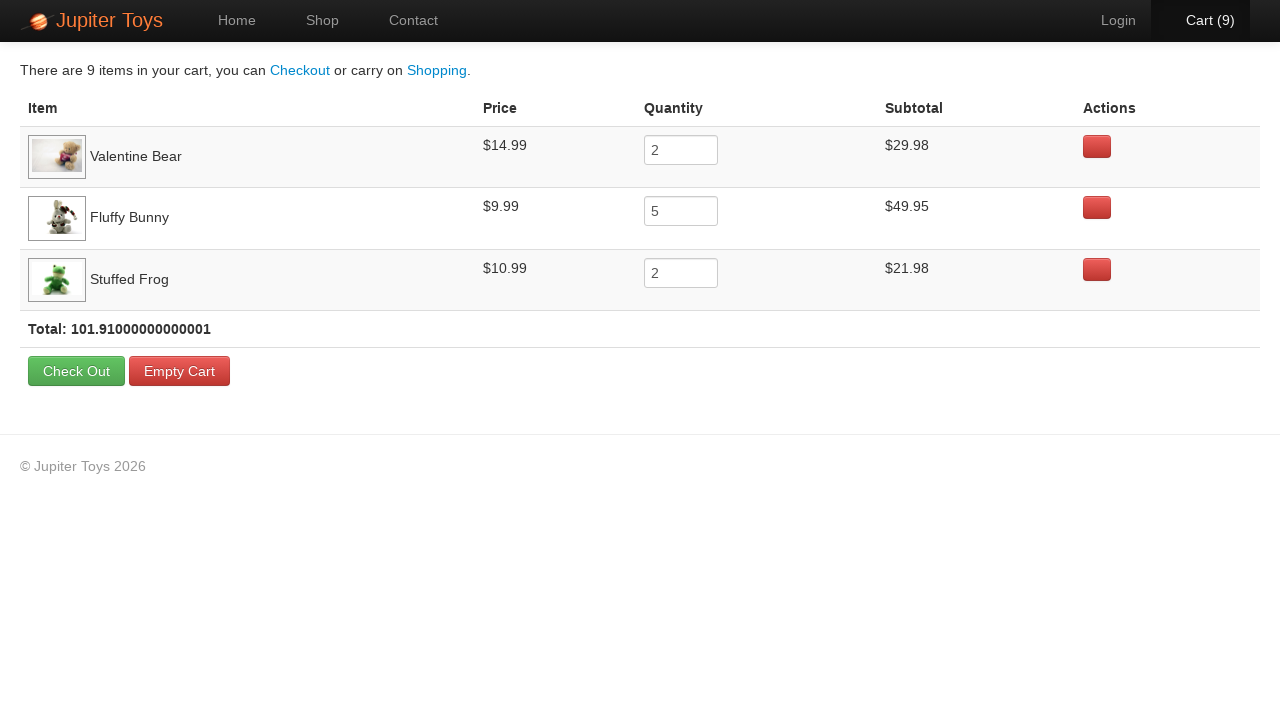